Tests the search functionality by entering a search query and clicking the search button

Starting URL: https://demo.testfire.net/login.jsp

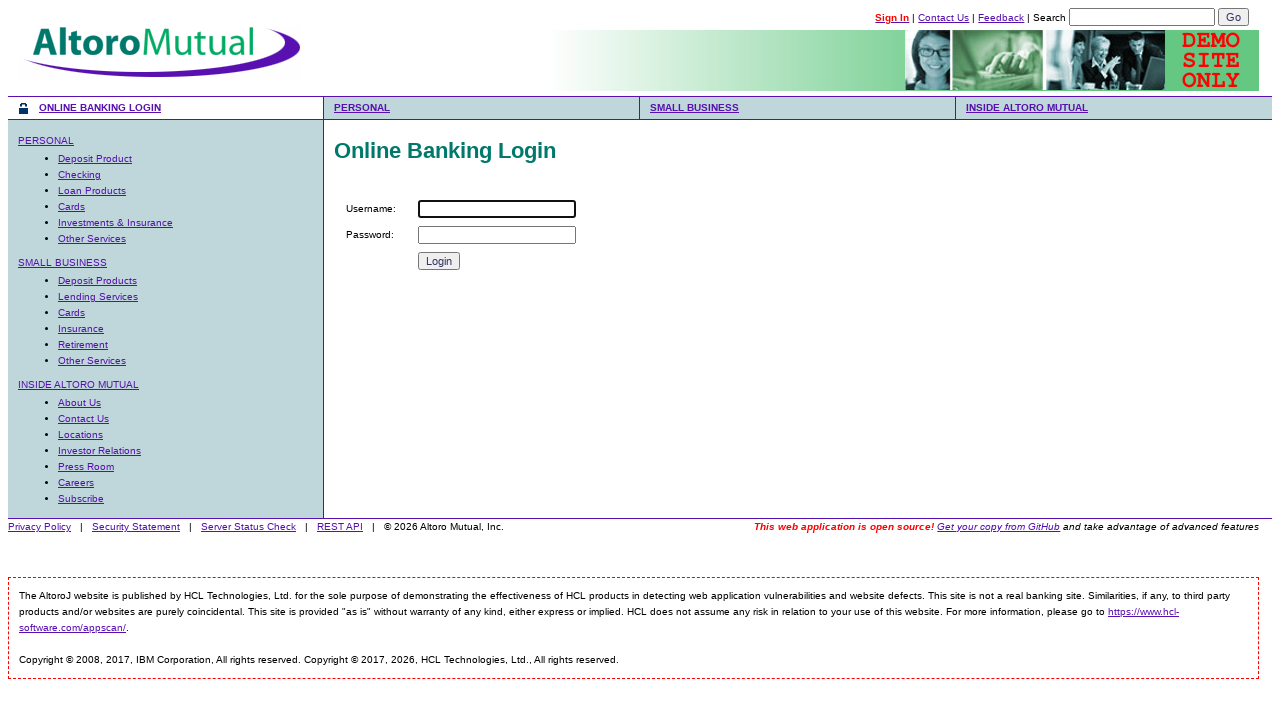

Filled search query field with 'kung fu whatsapp' on #query
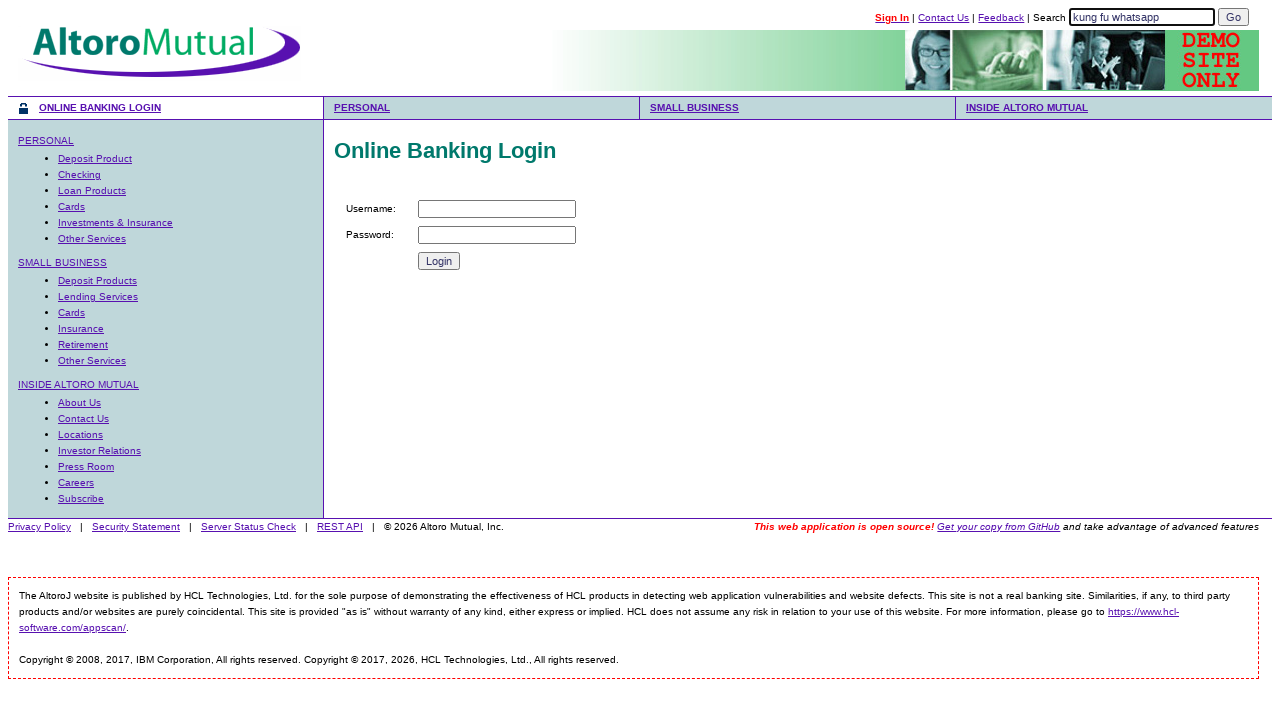

Clicked search button at (1234, 17) on xpath=//*[@id='frmSearch']/table/tbody/tr[1]/td[2]/input[2]
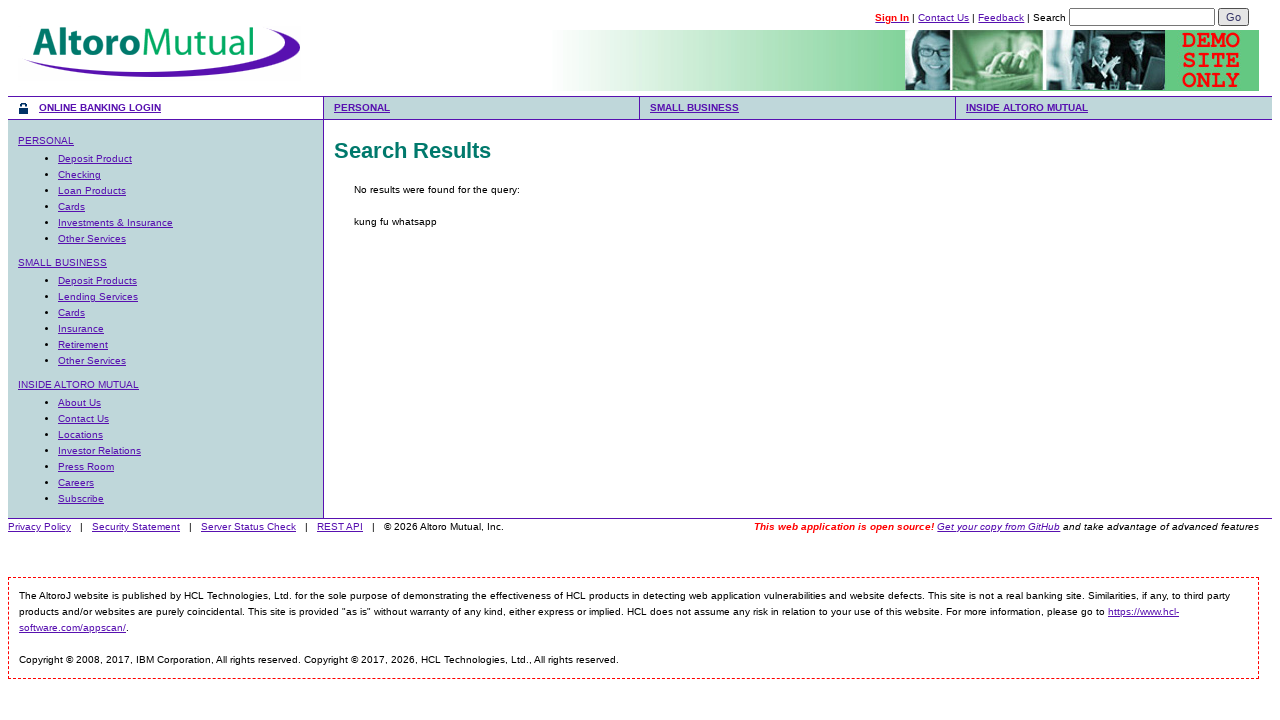

Search results page loaded with query 'kung fu whatsapp'
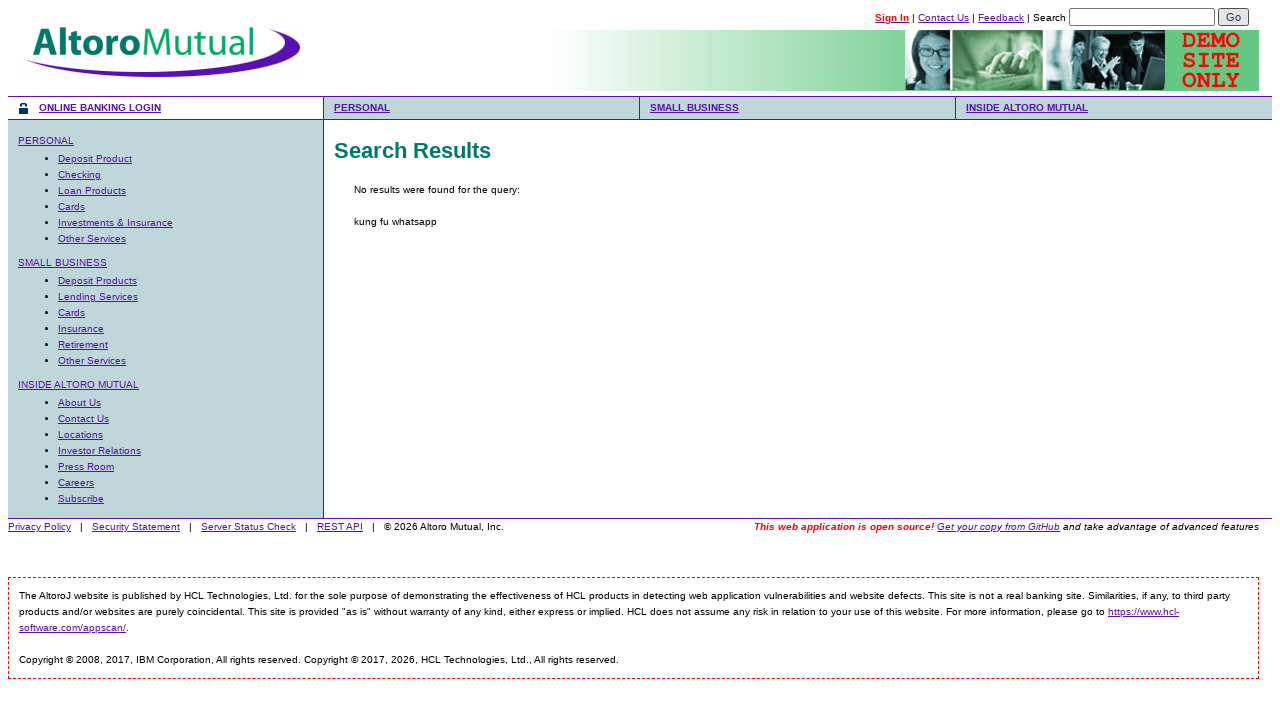

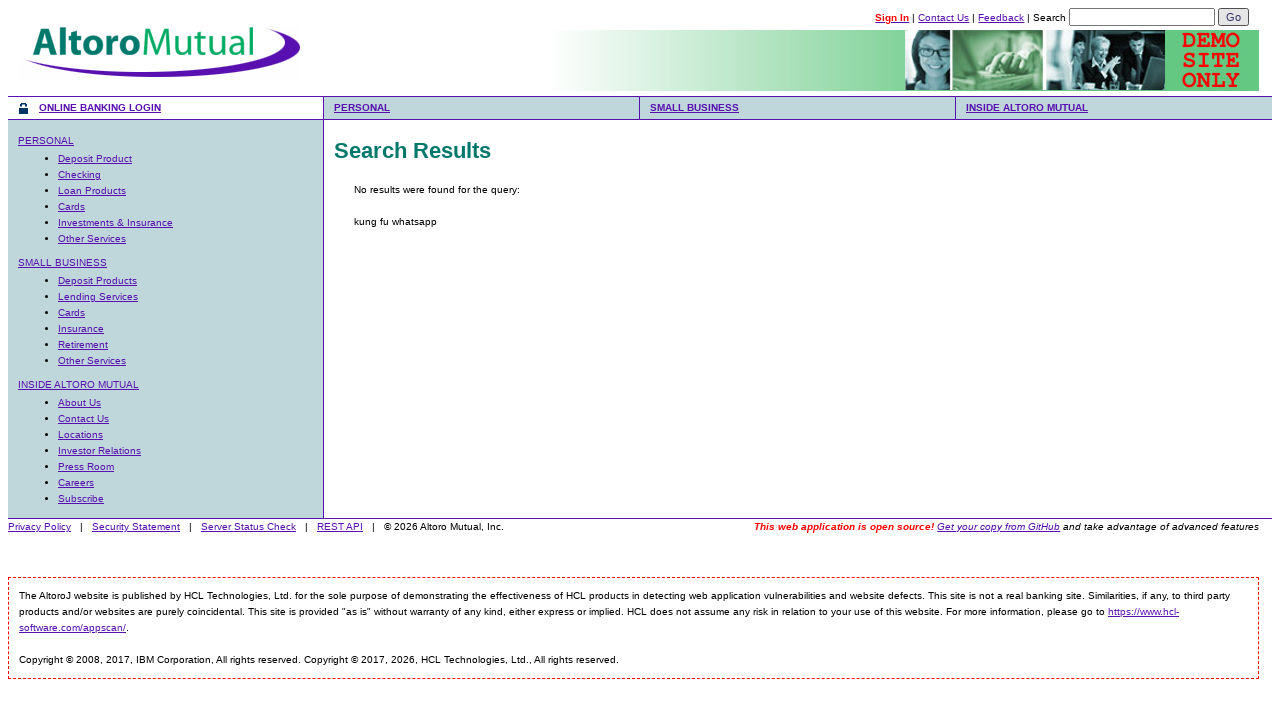